Tests the jQuery UI Tabs widget by navigating to the tabs demo page, switching to the iframe containing the demo, and clicking through each tab in sequence (Proin dolor, Aenean lacinia, Nunc tincidunt).

Starting URL: https://jqueryui.com/tabs/

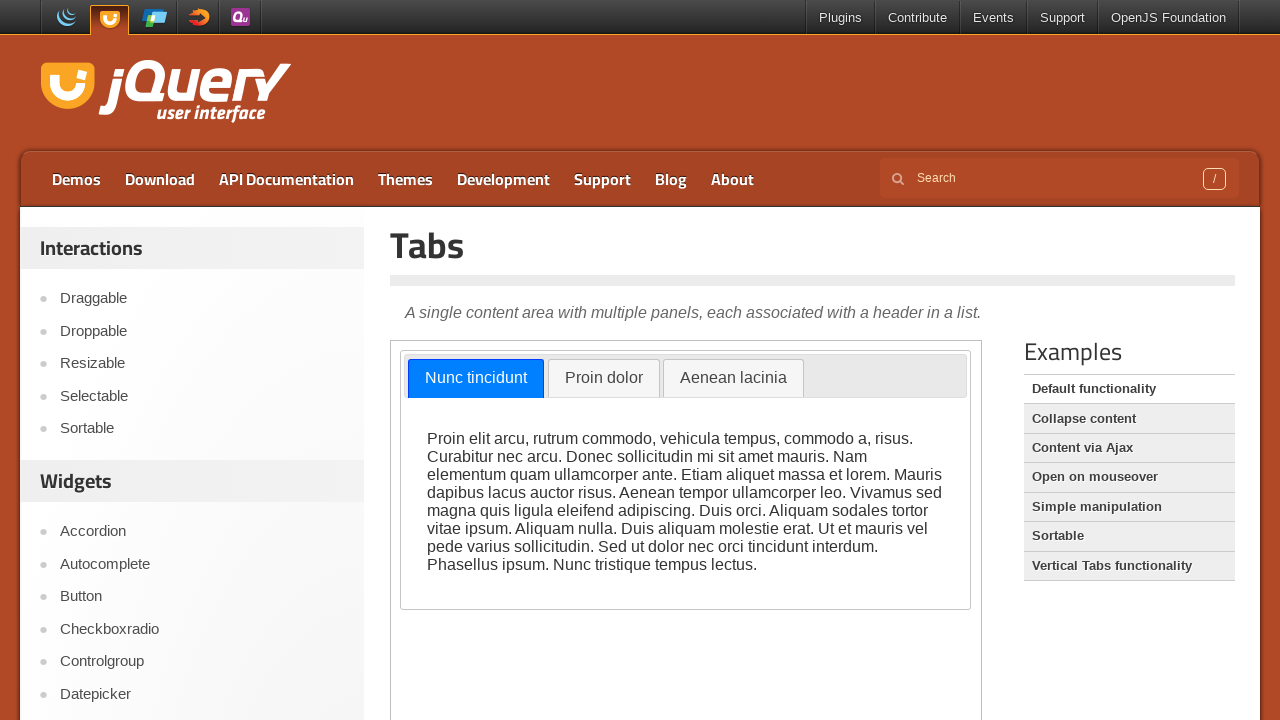

Scrolled down 300 pixels to view tabs demo
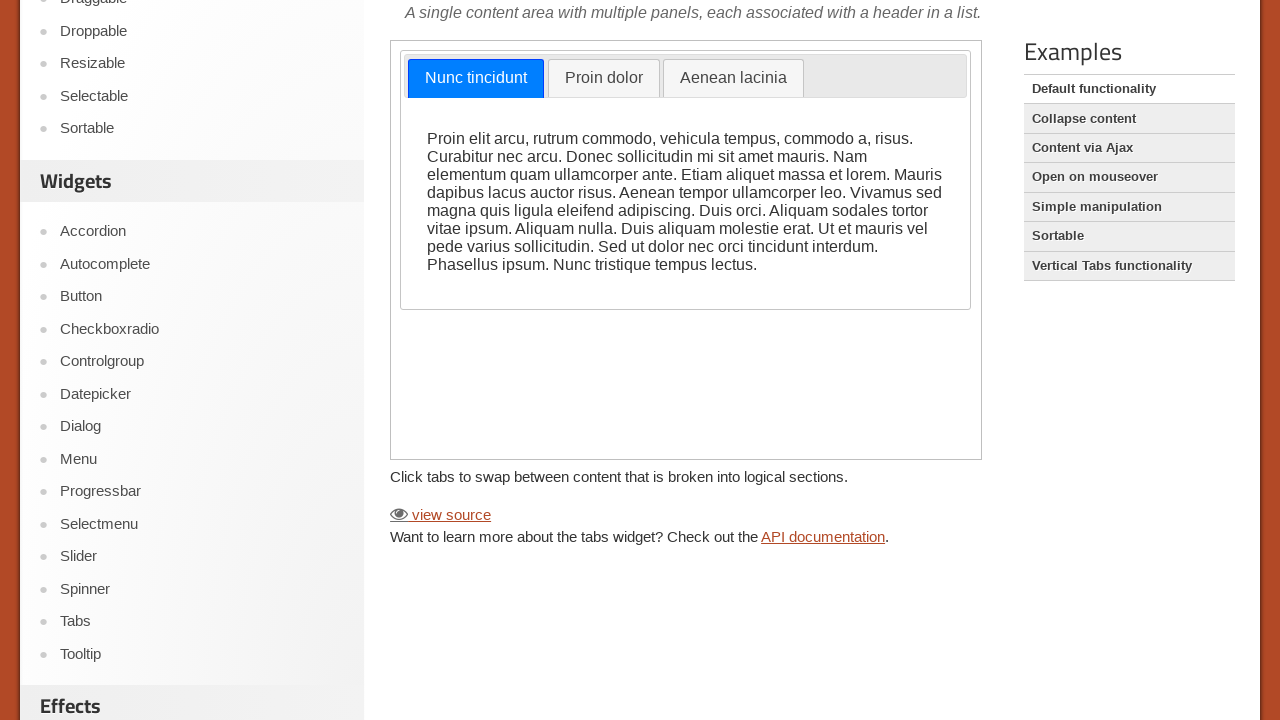

Located the tabs demo iframe
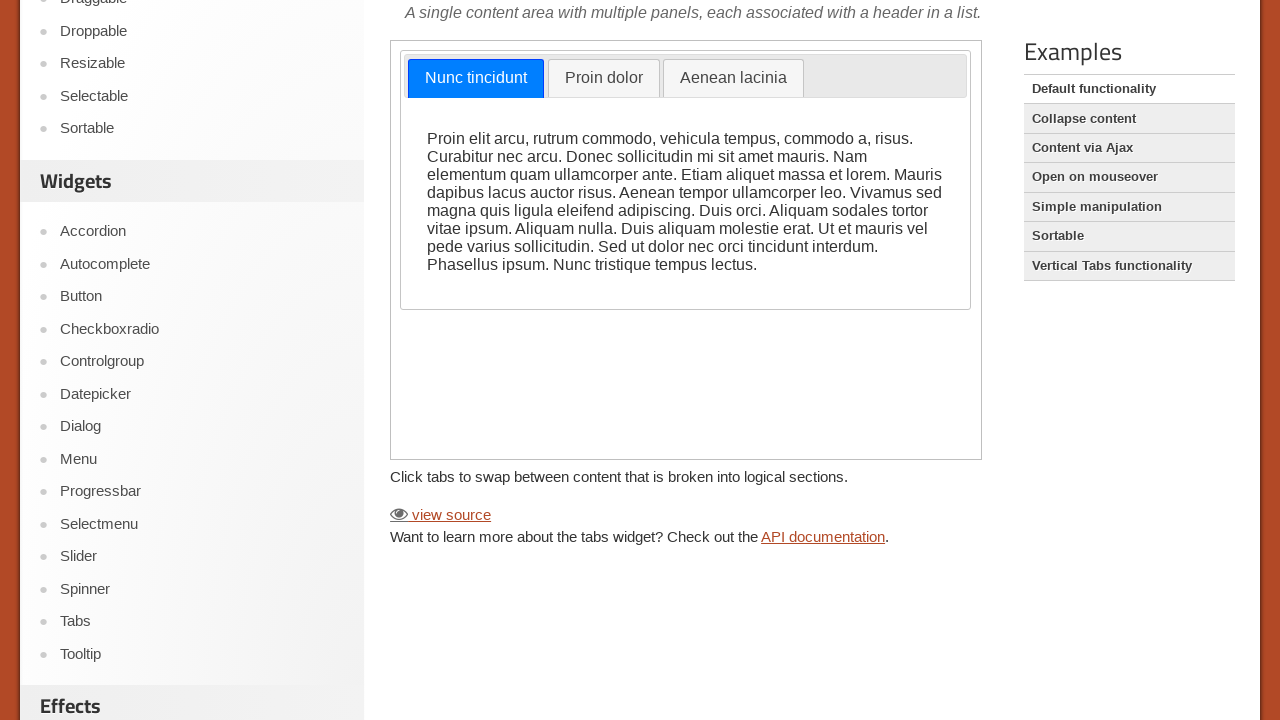

Clicked on 'Proin dolor' tab at (604, 79) on iframe.demo-frame >> internal:control=enter-frame >> a:text('Proin dolor')
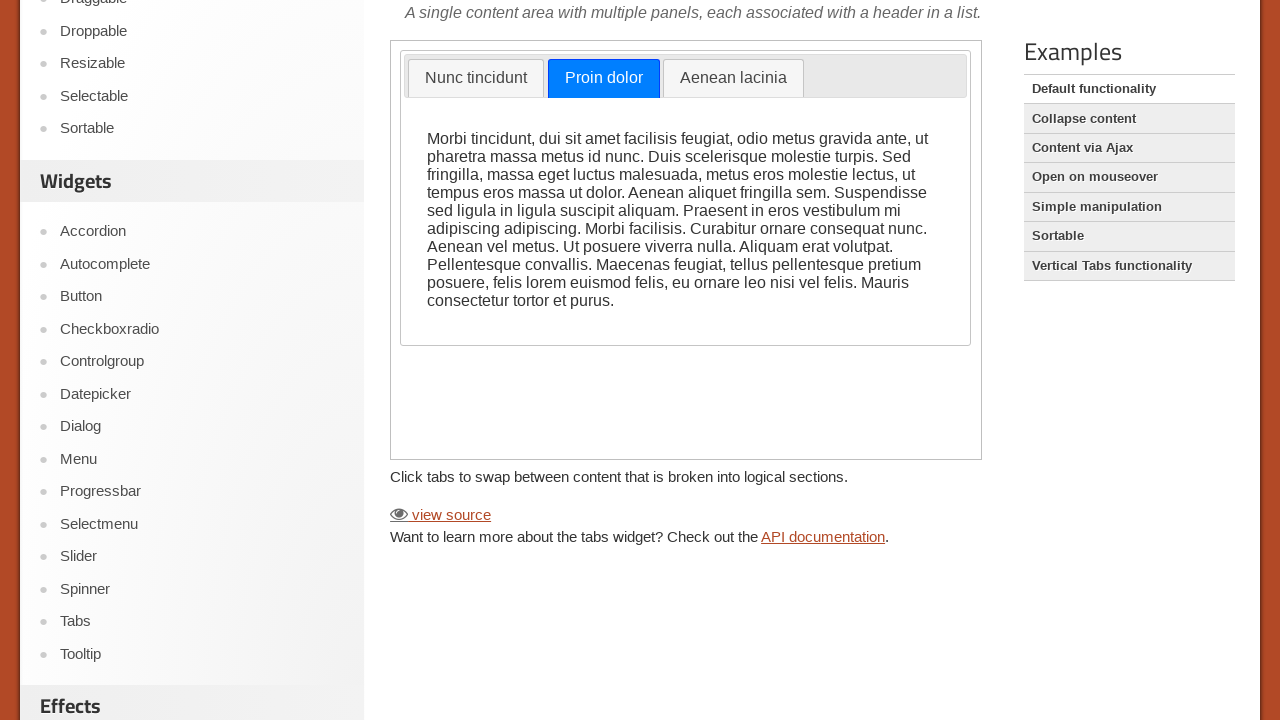

Clicked on 'Aenean lacinia' tab at (733, 79) on iframe.demo-frame >> internal:control=enter-frame >> a:text('Aenean lacinia')
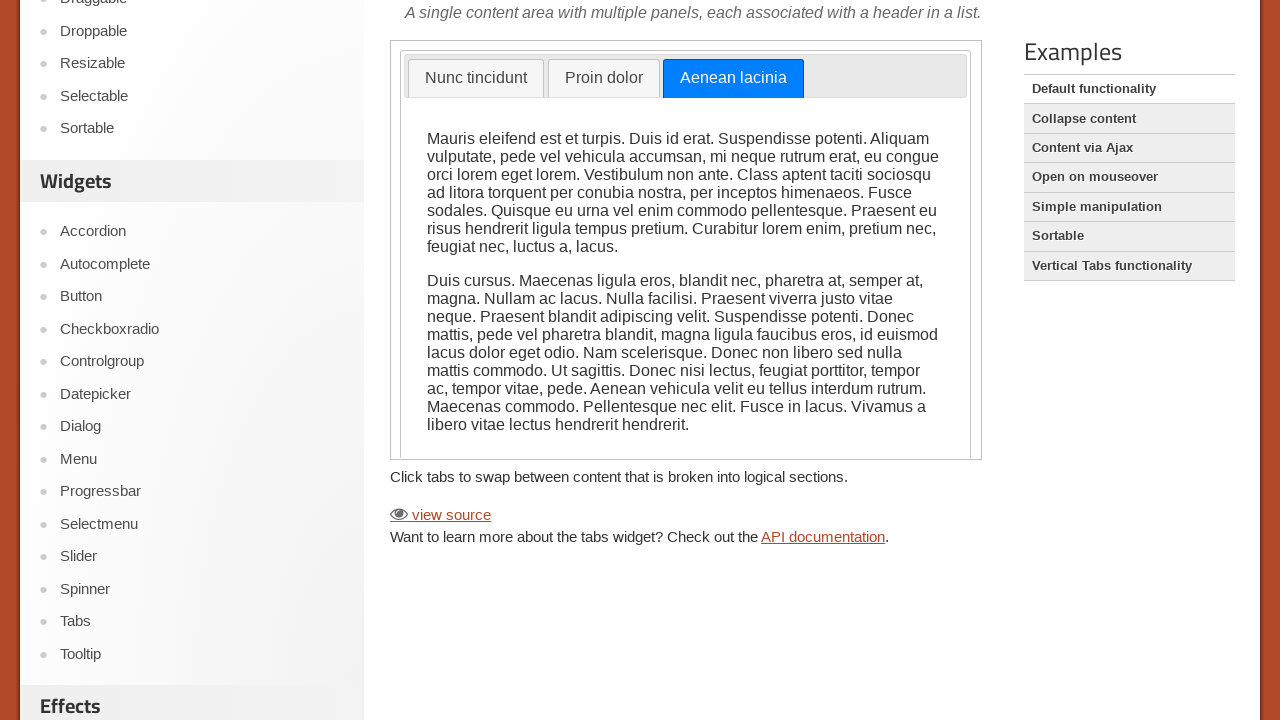

Clicked on 'Nunc tincidunt' tab at (476, 79) on iframe.demo-frame >> internal:control=enter-frame >> a:text('Nunc tincidunt')
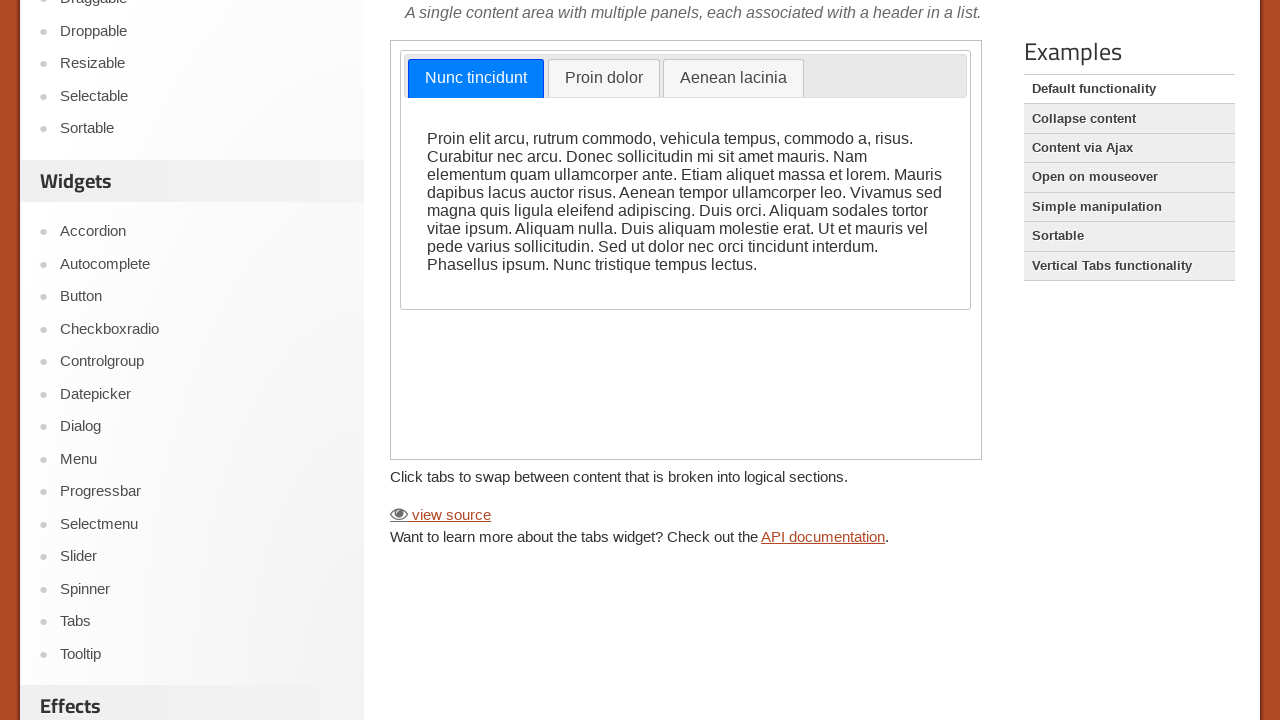

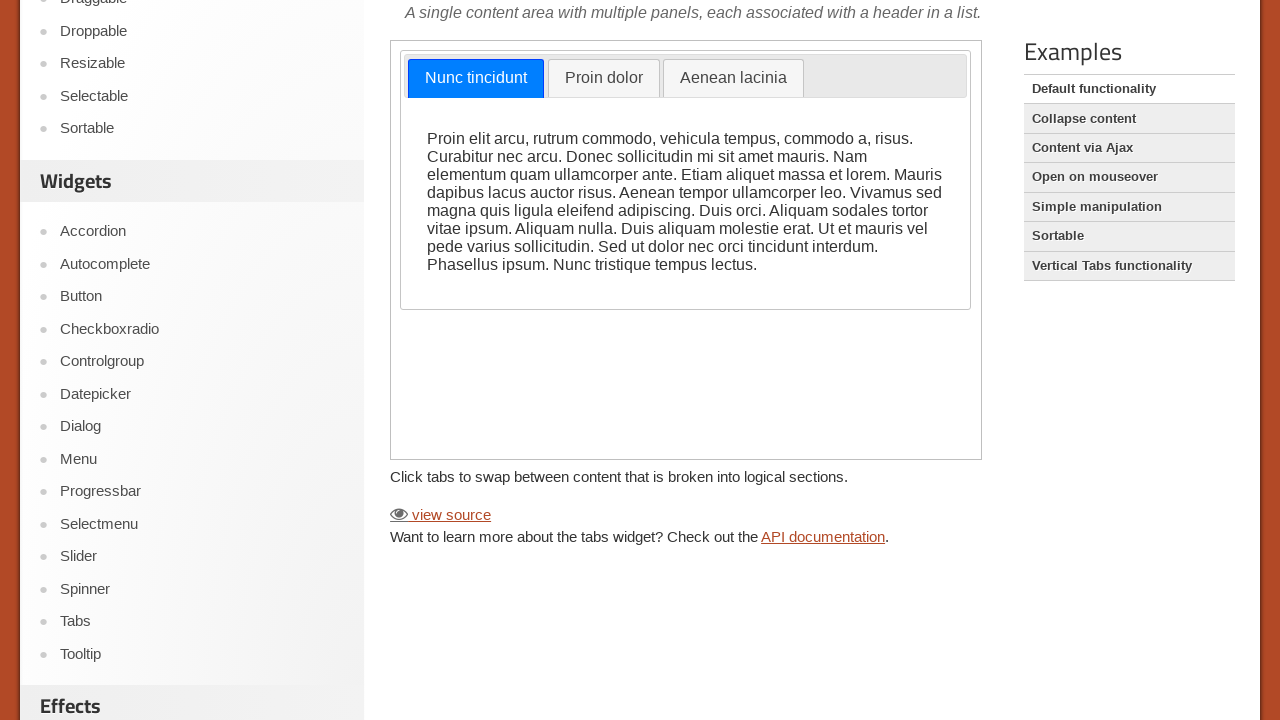